Tests that clicking on an input field focuses it

Starting URL: https://the-internet.herokuapp.com/forgot_password

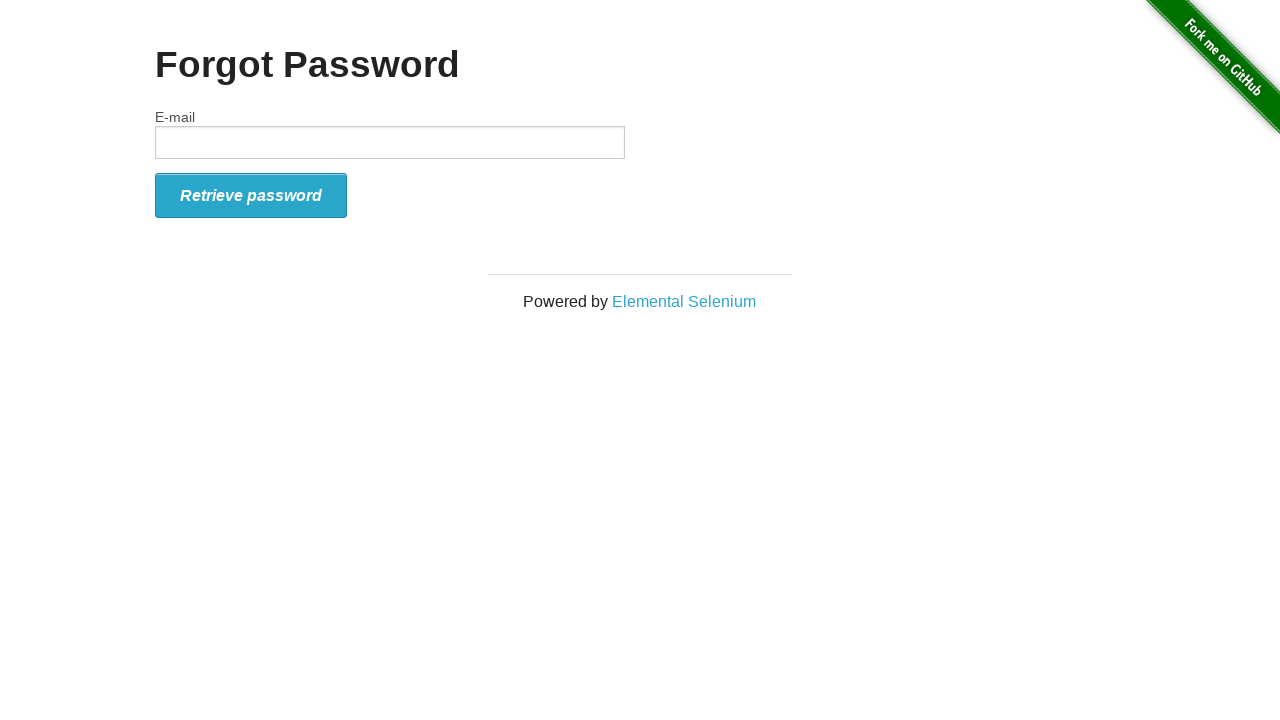

Waited for email field to load
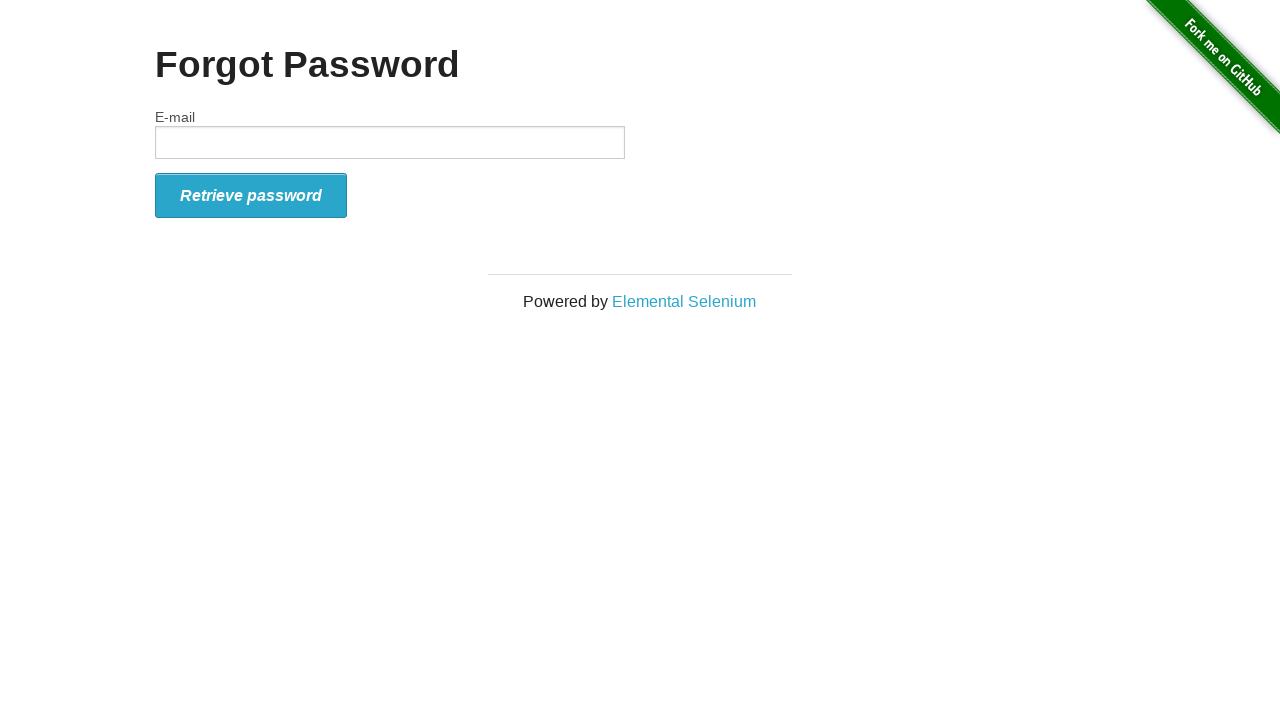

Located email input field
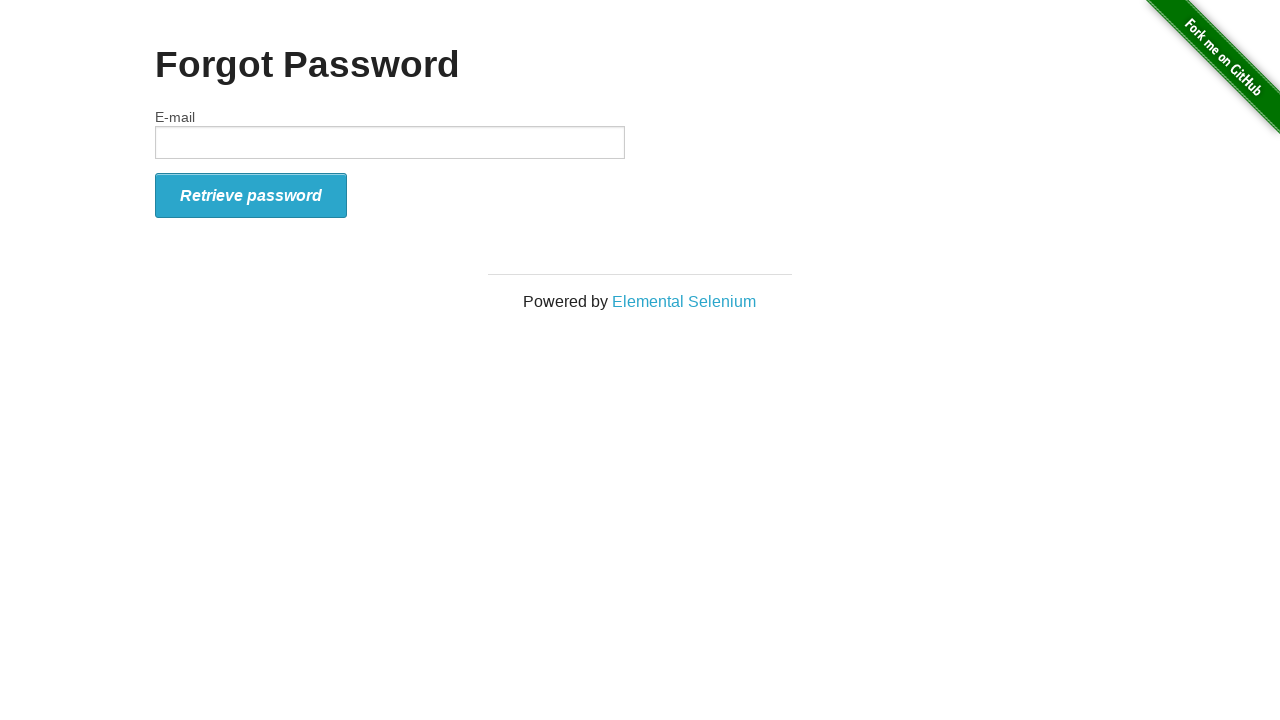

Verified email field is not focused initially
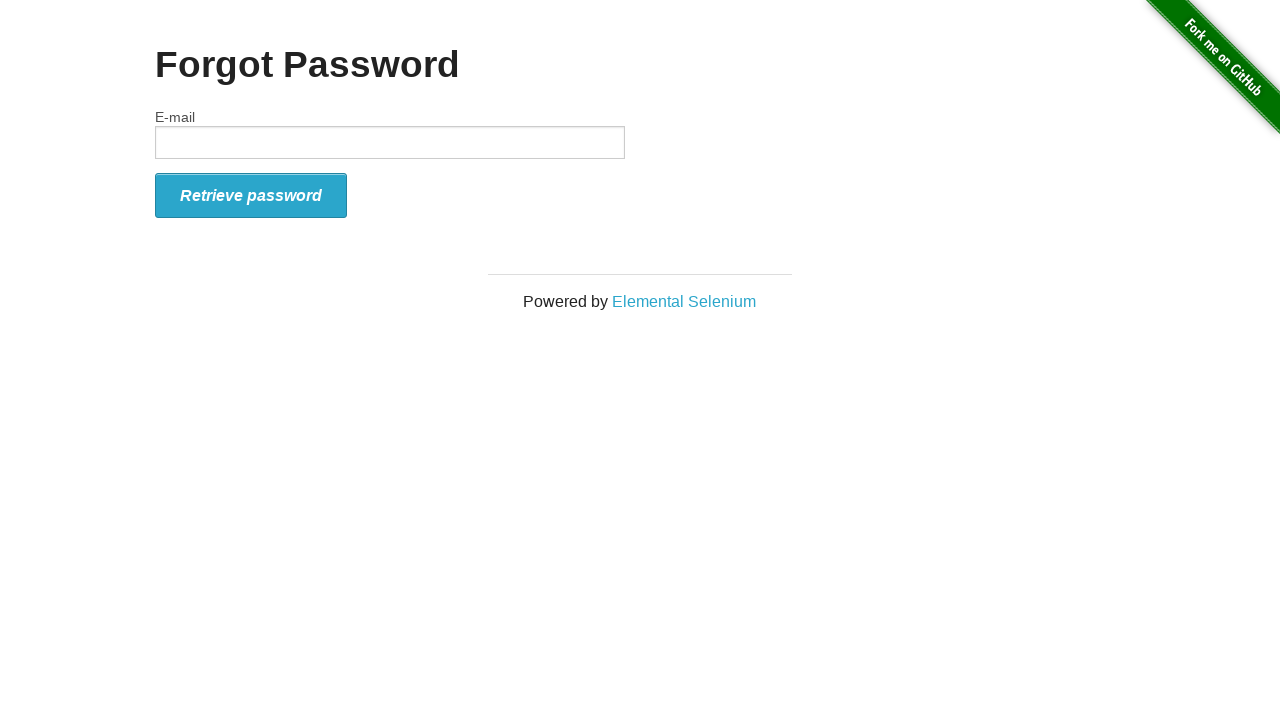

Clicked email field to focus it at (390, 142) on #email
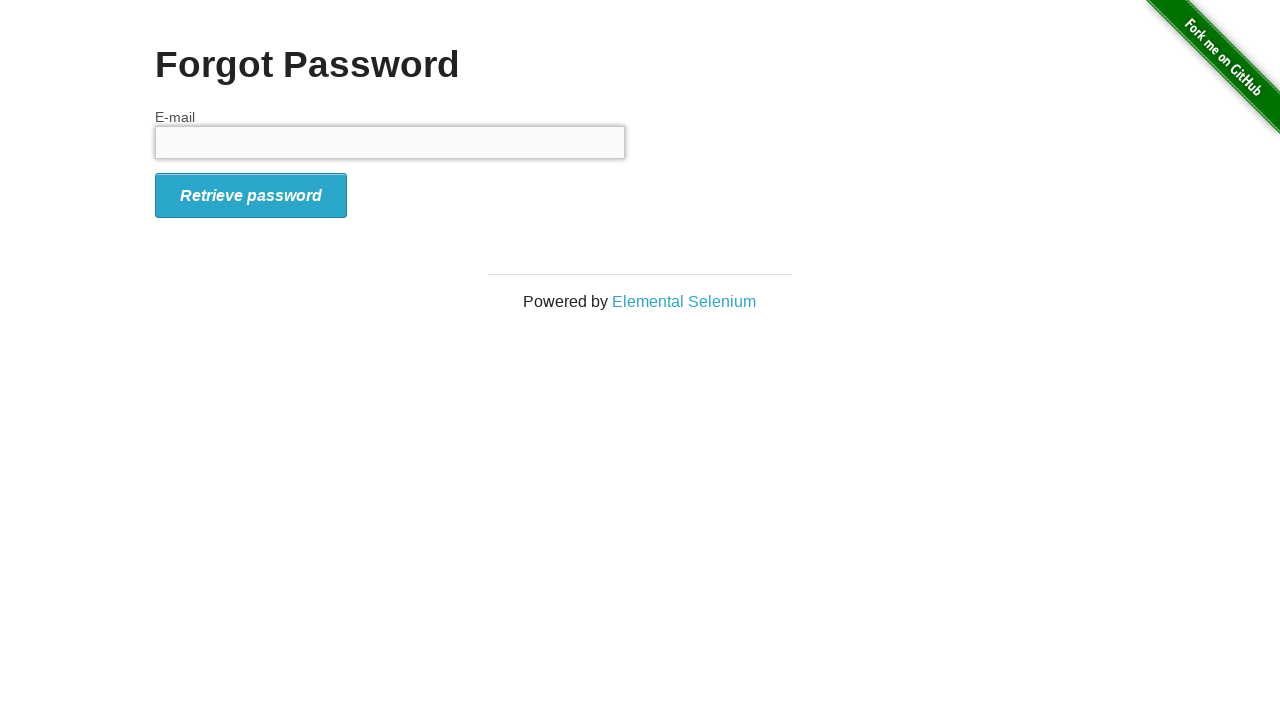

Verified email field is now focused
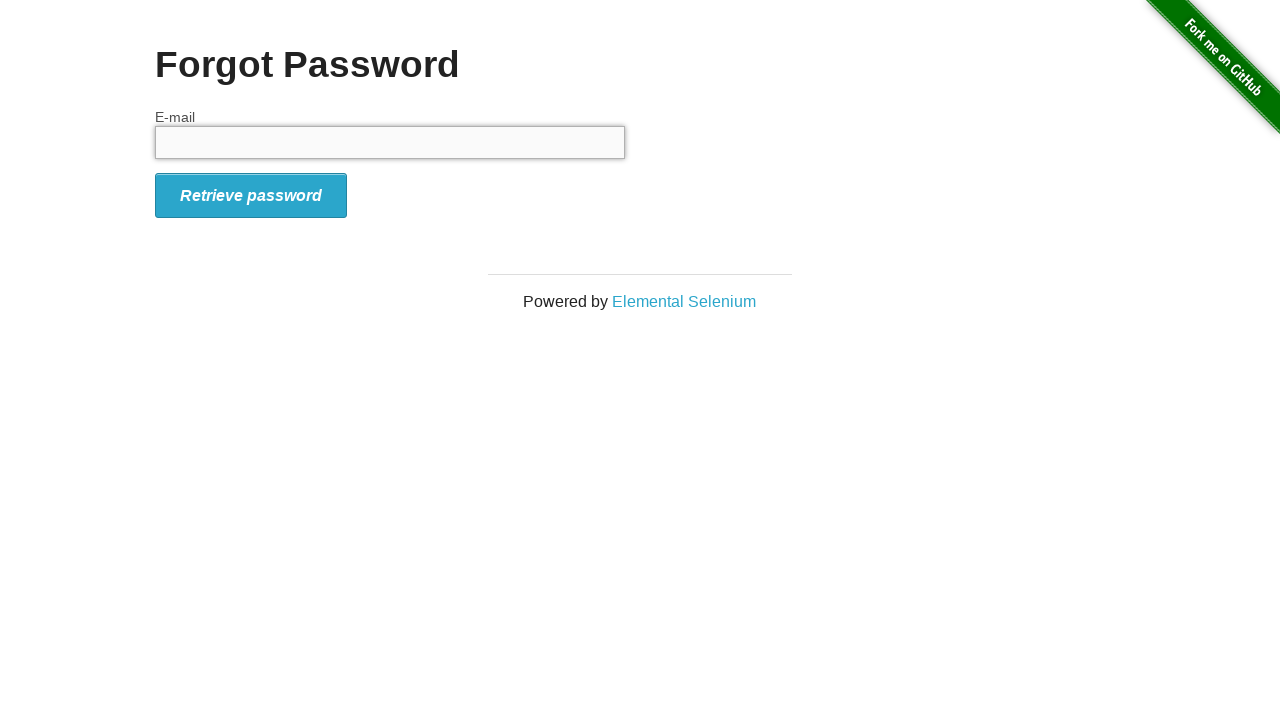

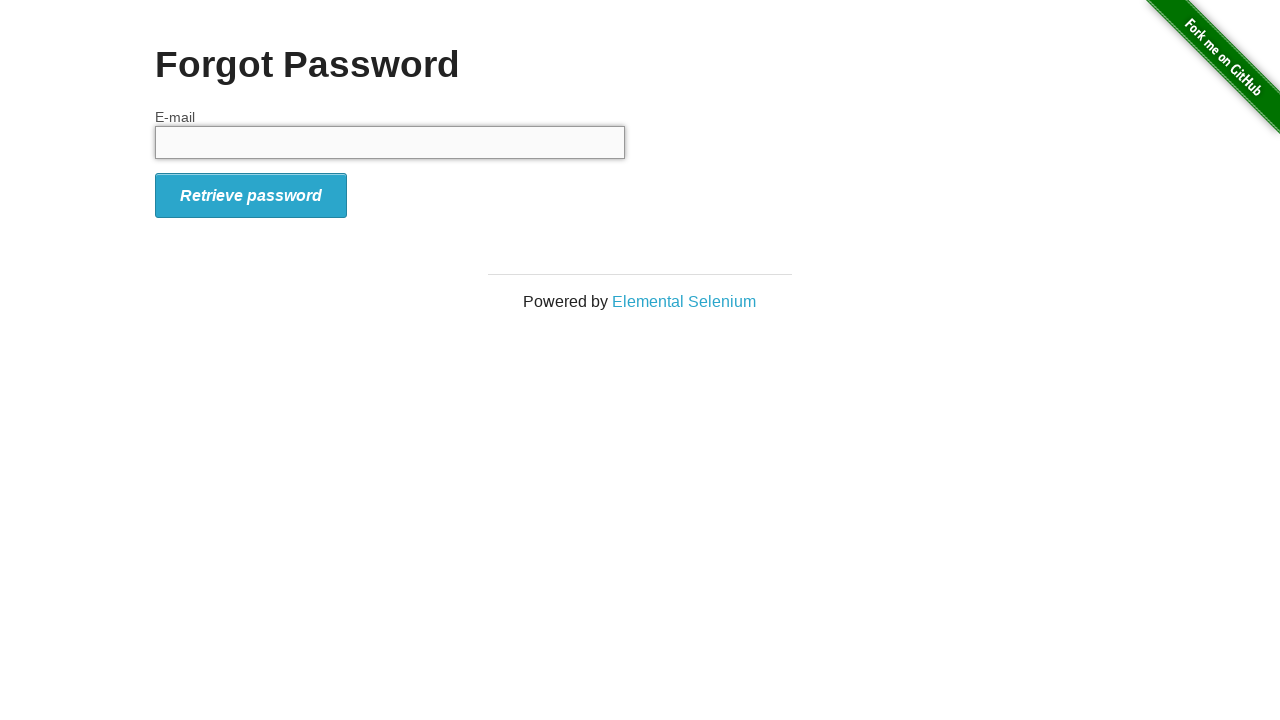